Checks all checkboxes on the page

Starting URL: https://www.automationtestinginsider.com/2019/08/textarea-textarea-element-defines-multi.html

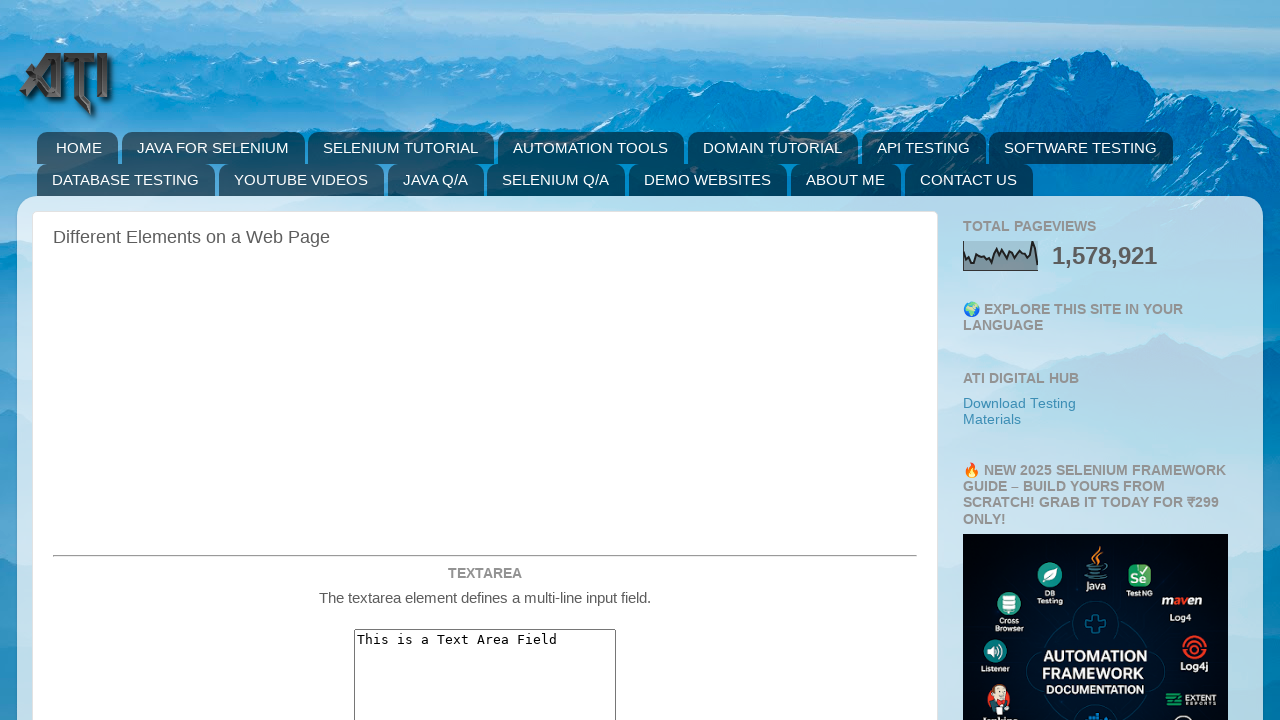

Navigated to textarea test page
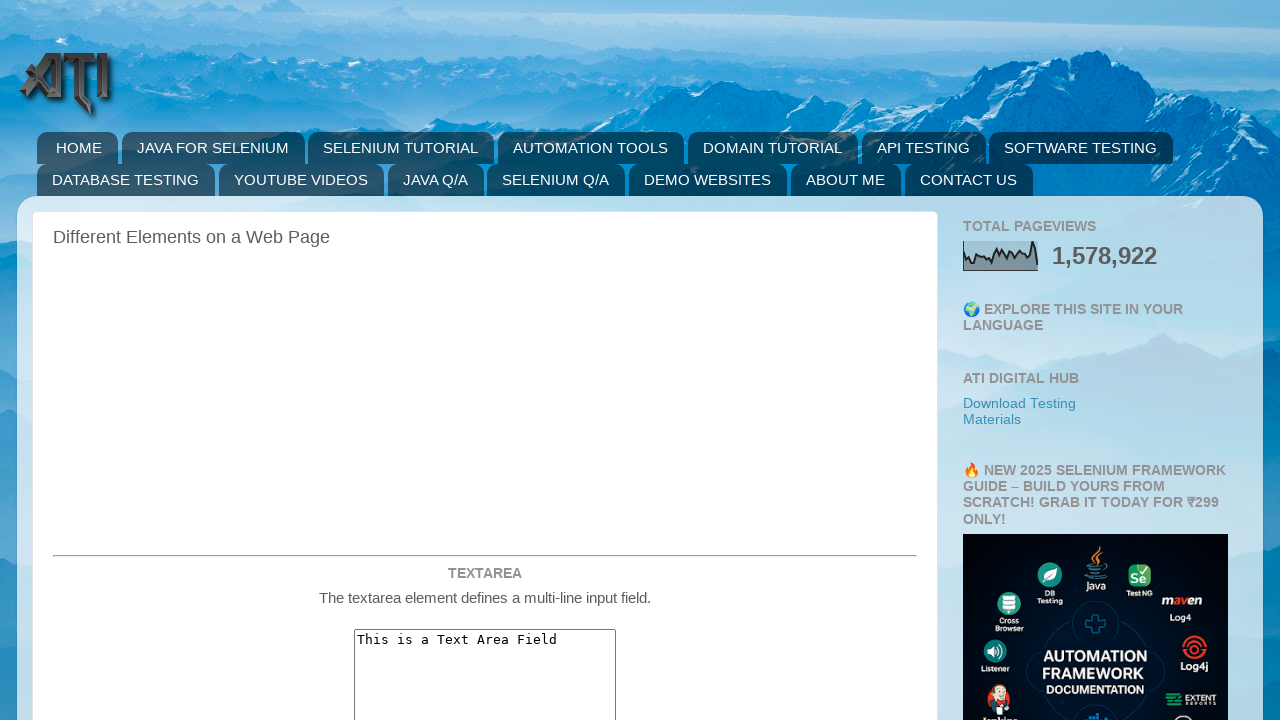

Located all checkboxes on the page
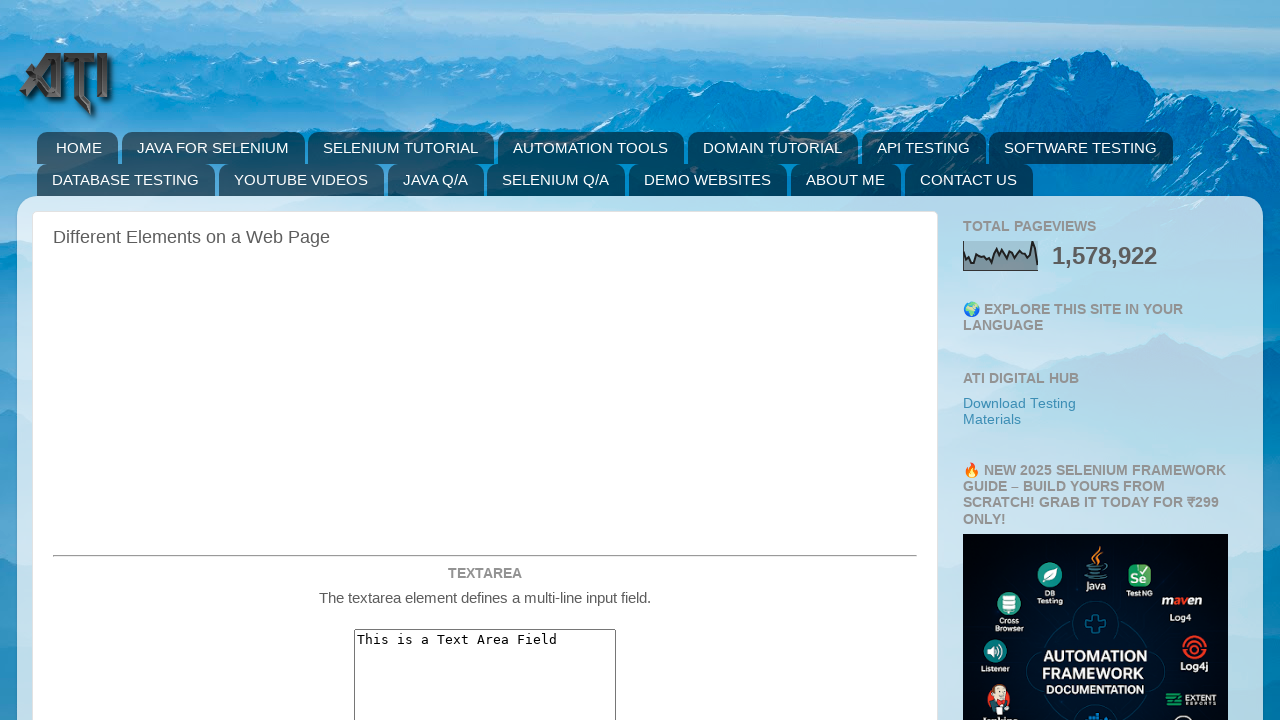

Clicked a checkbox at (446, 360) on input[type='checkbox'] >> nth=0
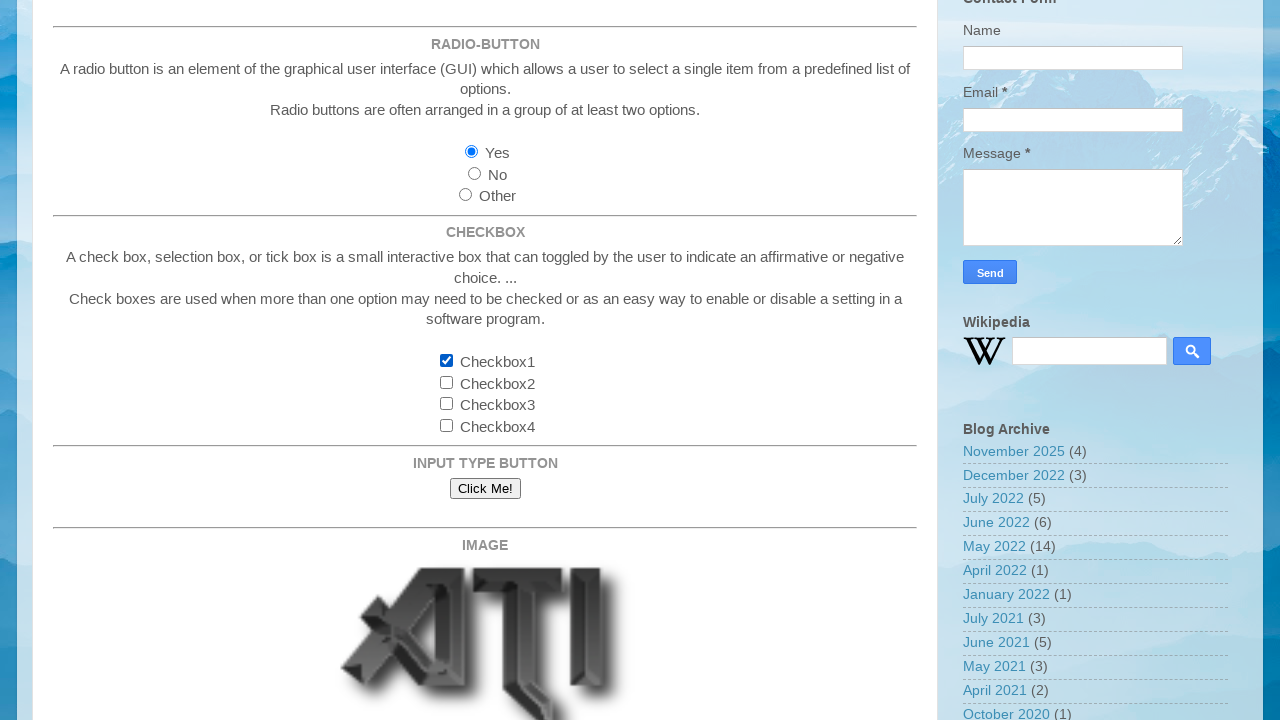

Clicked a checkbox at (446, 382) on input[type='checkbox'] >> nth=1
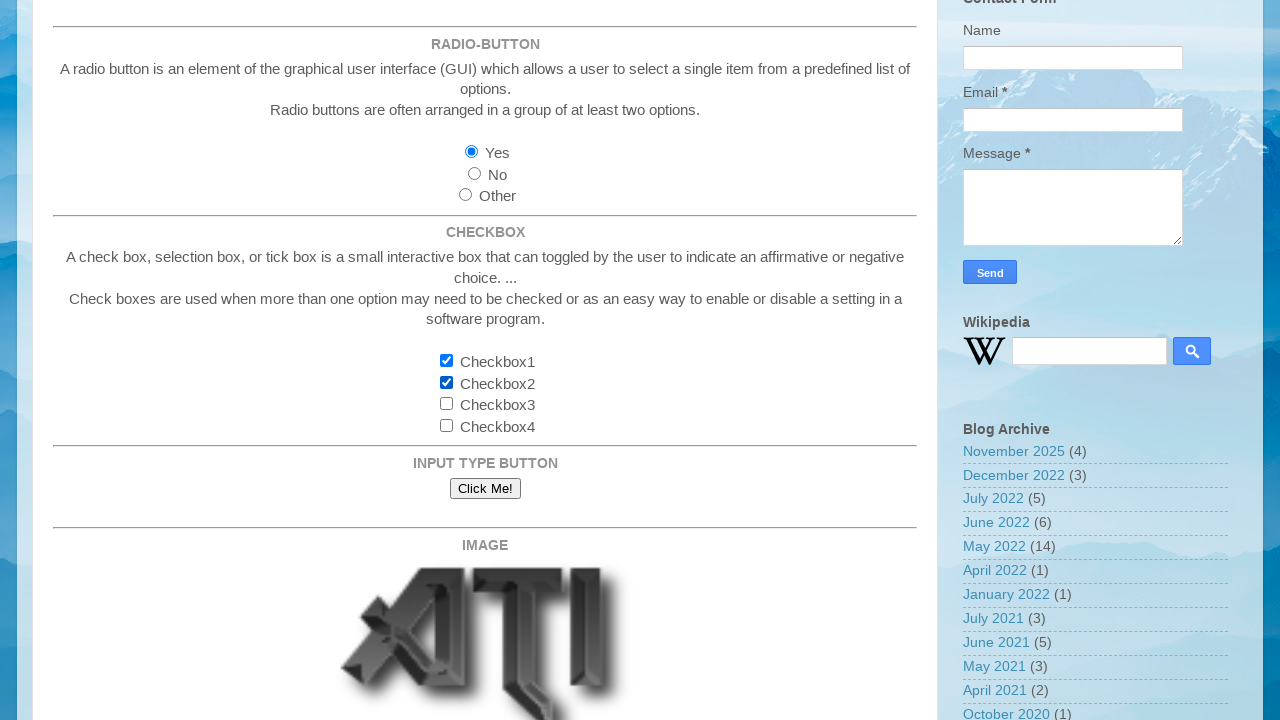

Clicked a checkbox at (446, 404) on input[type='checkbox'] >> nth=2
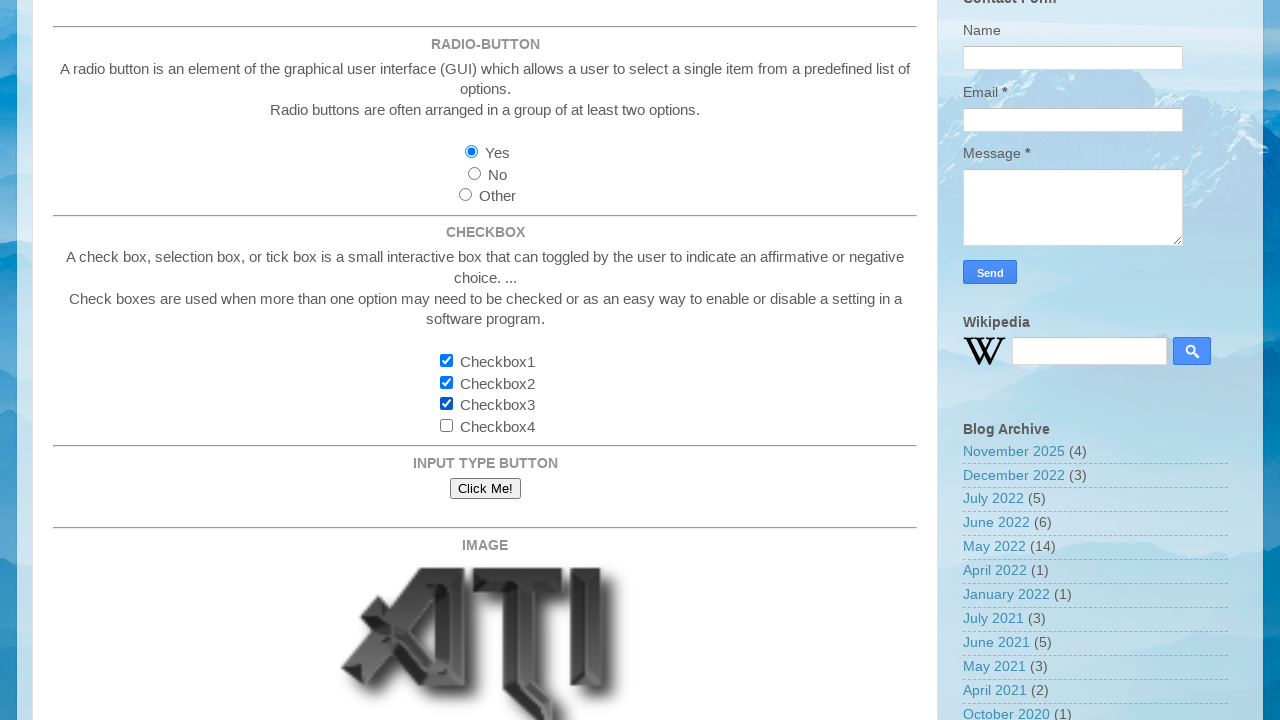

Clicked a checkbox at (446, 426) on input[type='checkbox'] >> nth=3
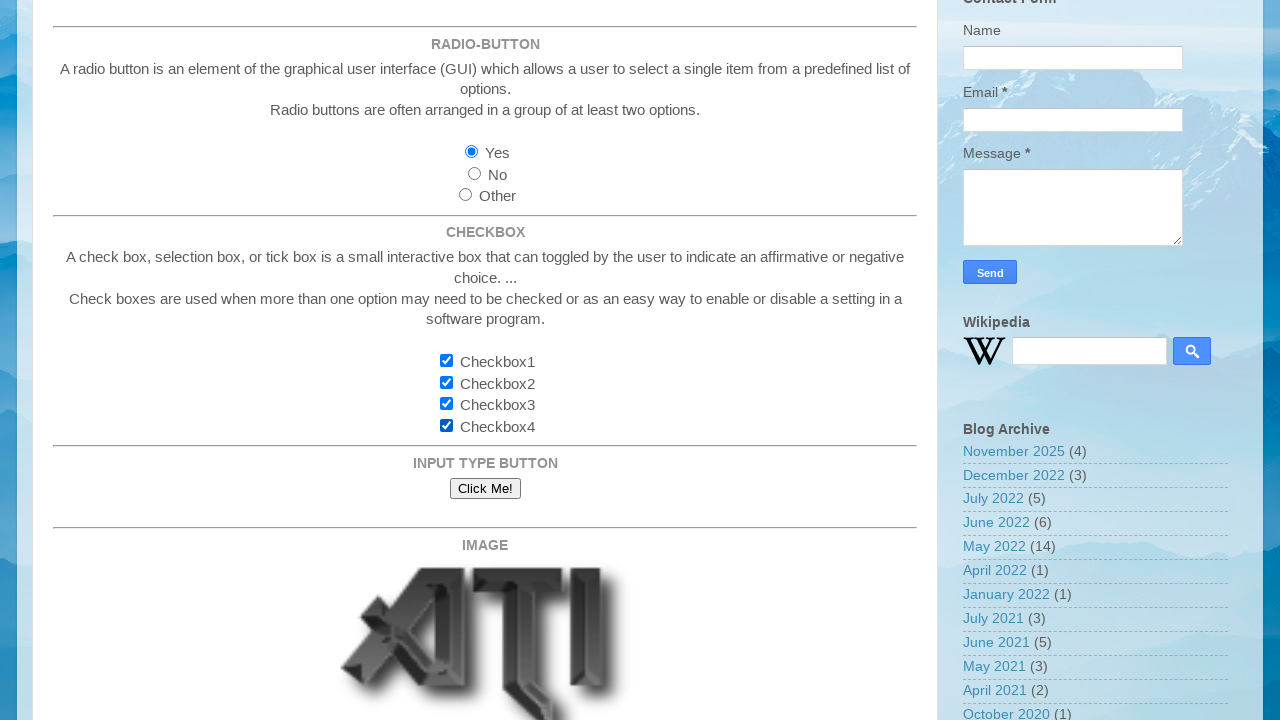

Clicked a checkbox at (474, 360) on input[type='checkbox'] >> nth=4
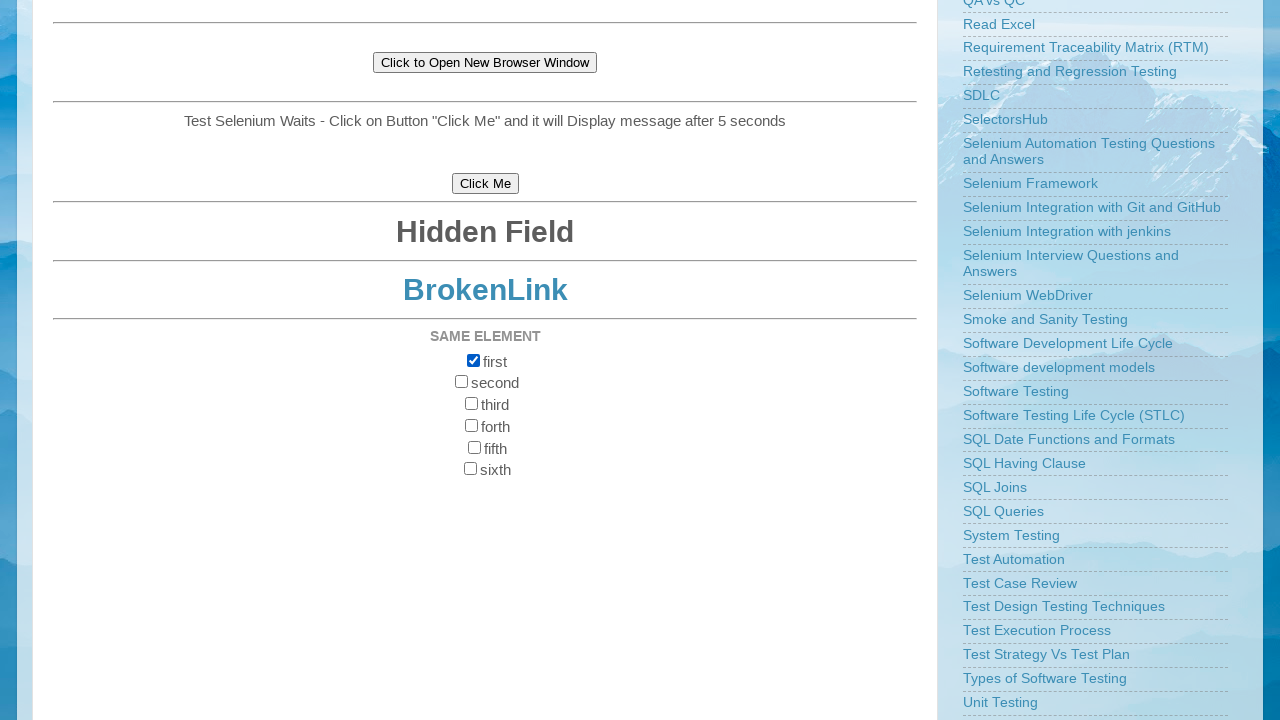

Clicked a checkbox at (462, 382) on input[type='checkbox'] >> nth=5
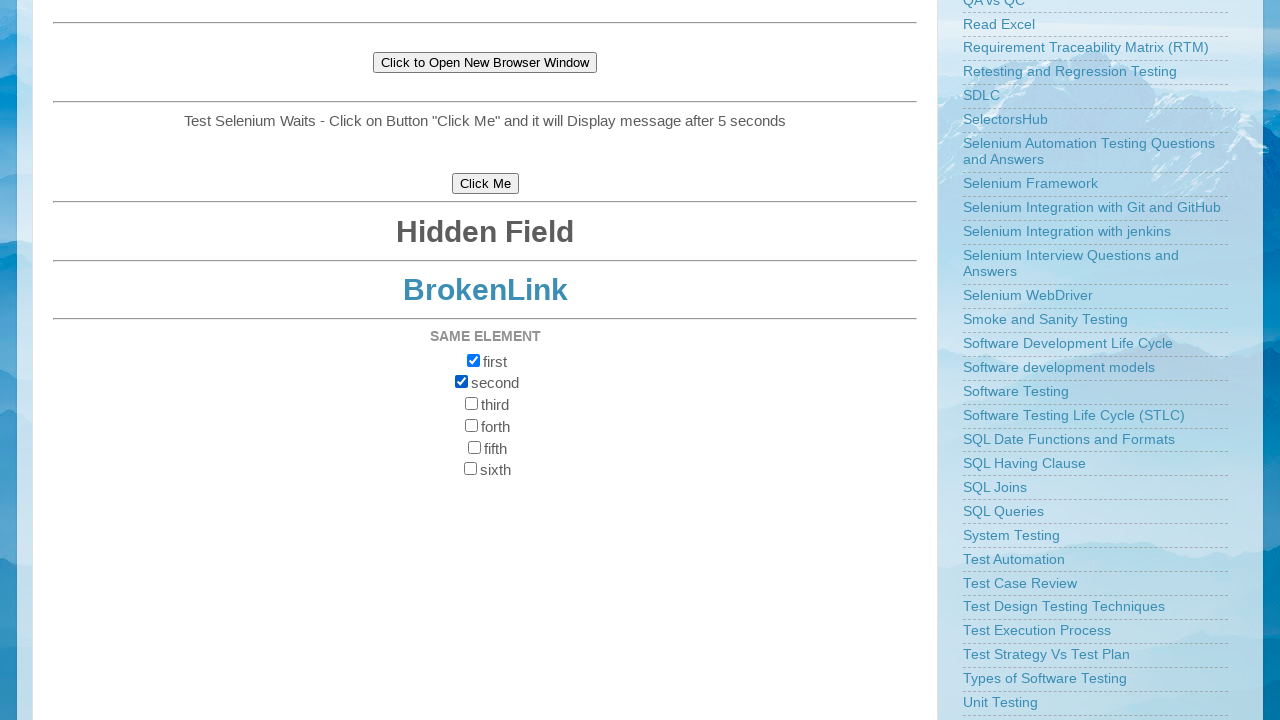

Clicked a checkbox at (472, 404) on input[type='checkbox'] >> nth=6
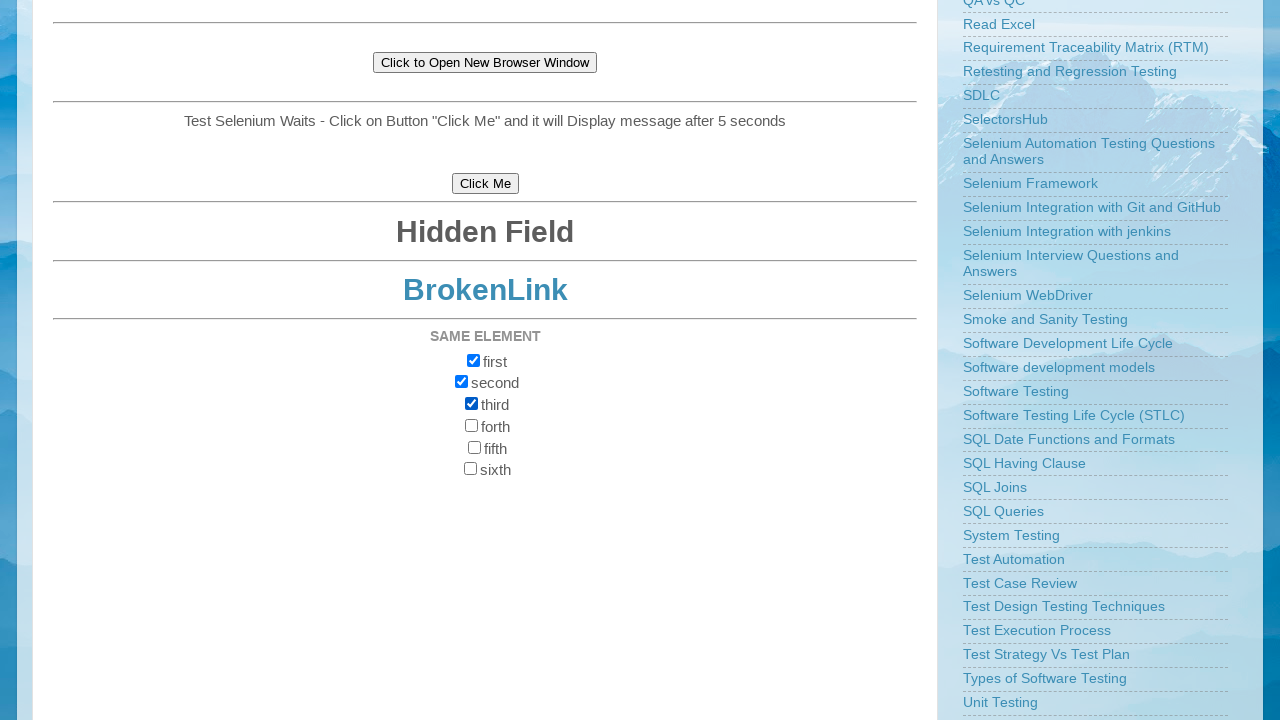

Clicked a checkbox at (471, 425) on input[type='checkbox'] >> nth=7
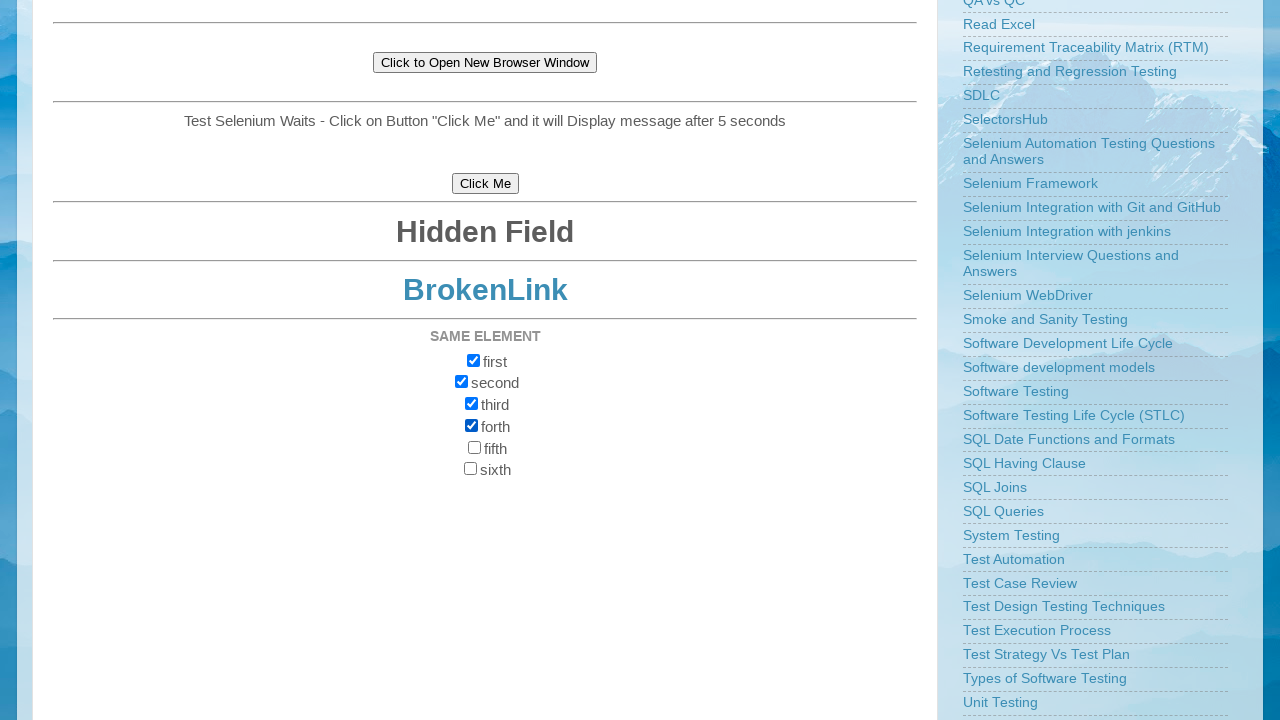

Clicked a checkbox at (474, 447) on input[type='checkbox'] >> nth=8
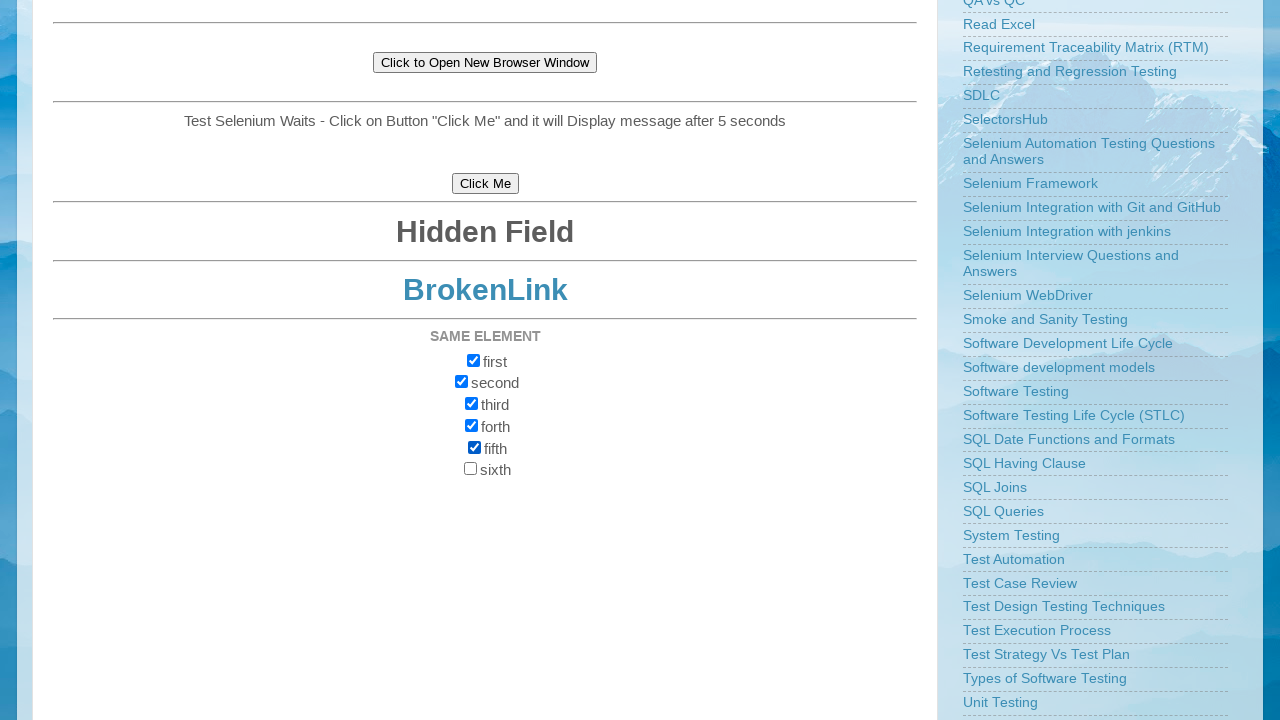

Clicked a checkbox at (470, 469) on input[type='checkbox'] >> nth=9
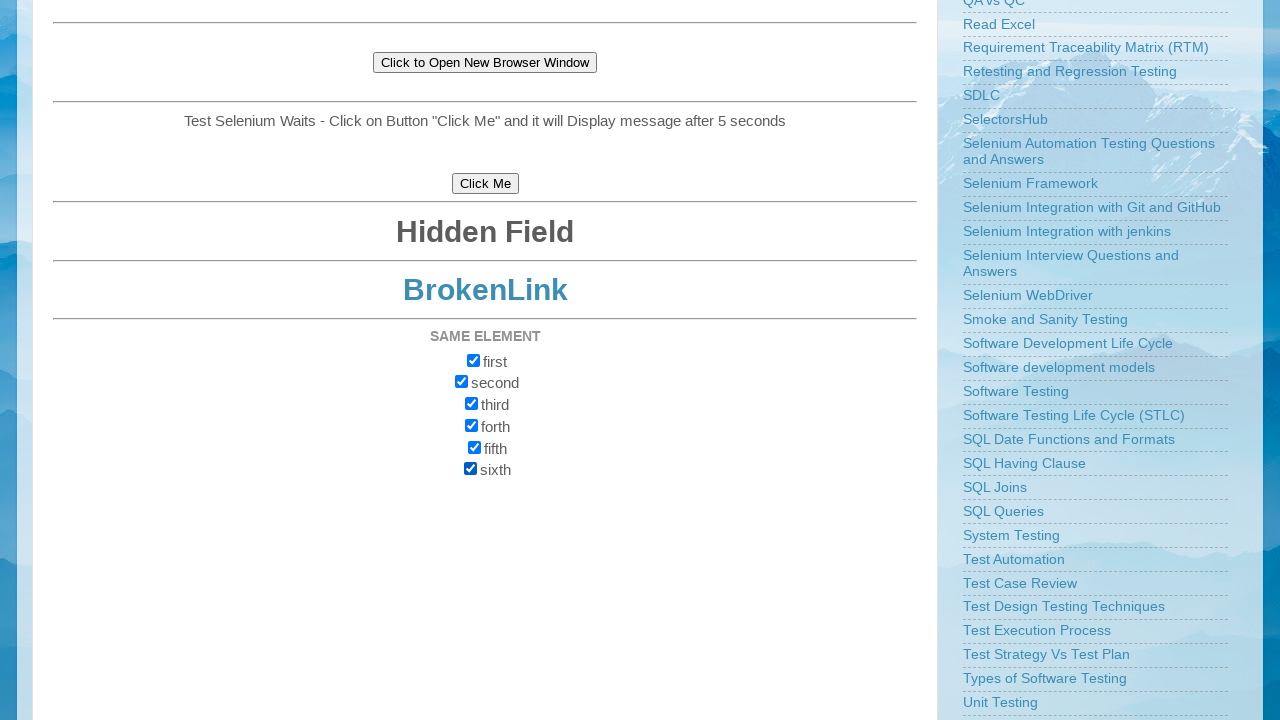

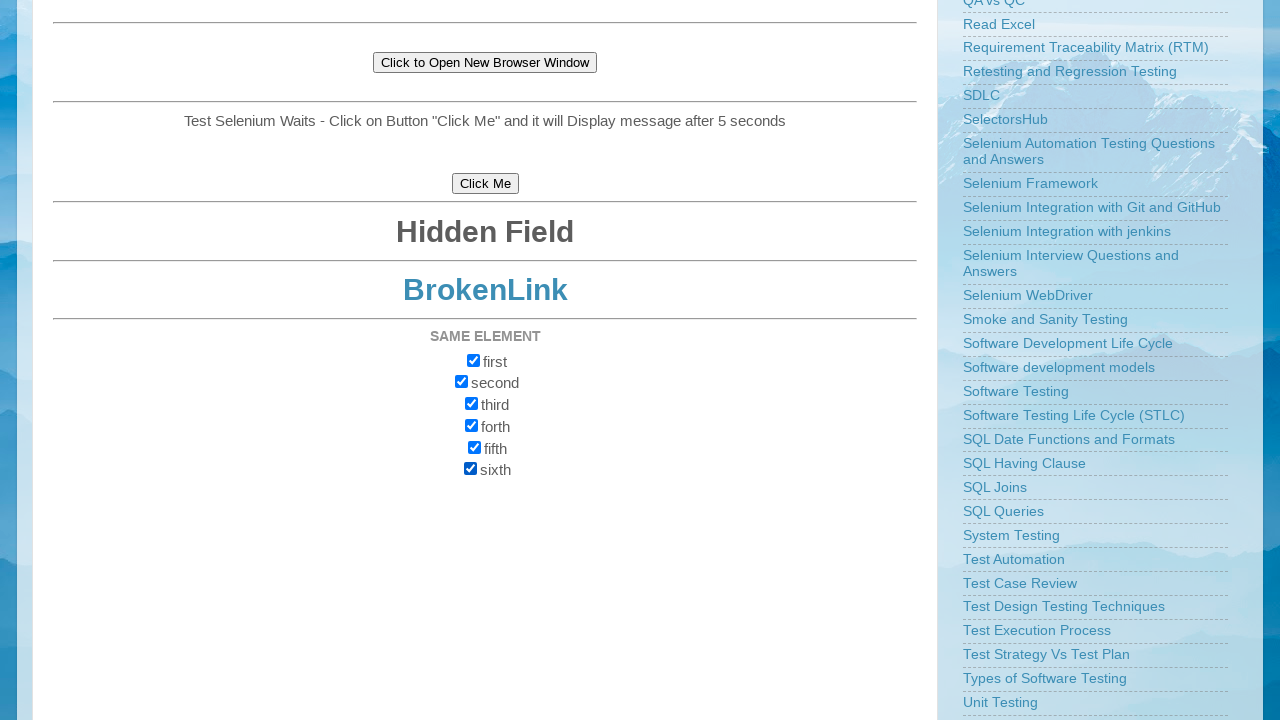